Tests that the "Clear completed" button displays correctly when an item is marked complete.

Starting URL: https://demo.playwright.dev/todomvc

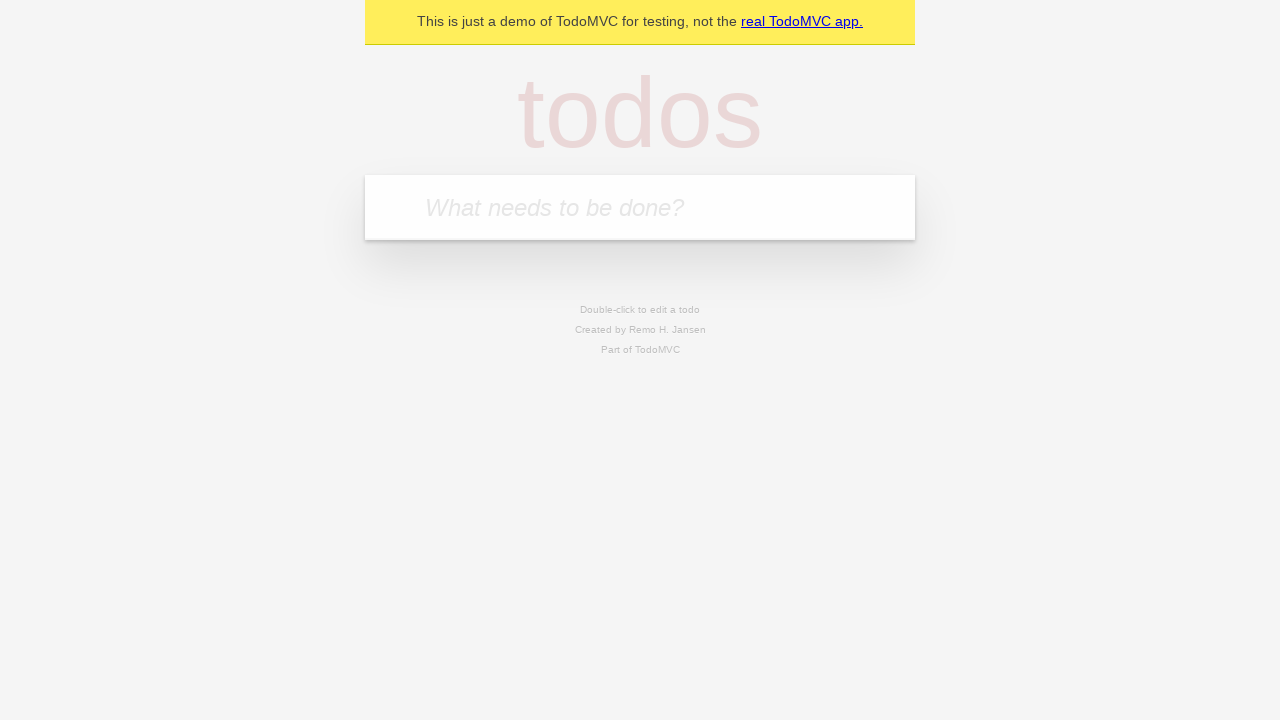

Filled todo input with 'buy some cheese' on internal:attr=[placeholder="What needs to be done?"i]
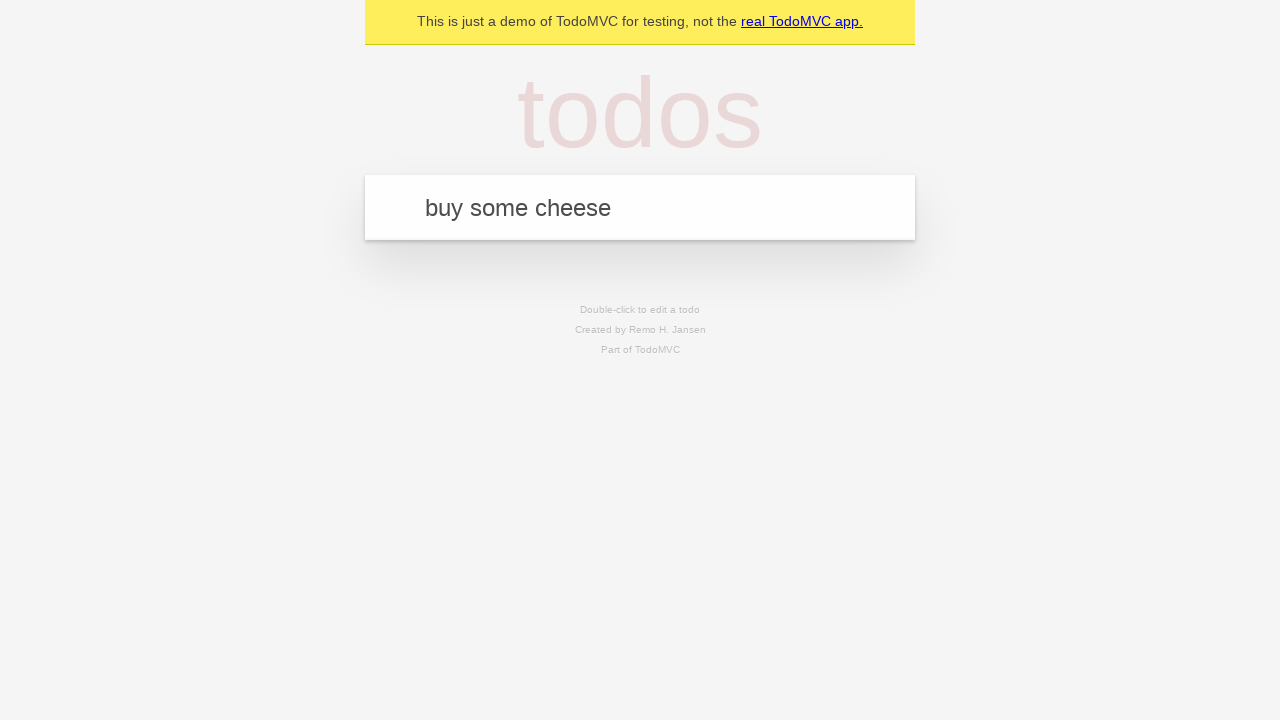

Pressed Enter to add first todo on internal:attr=[placeholder="What needs to be done?"i]
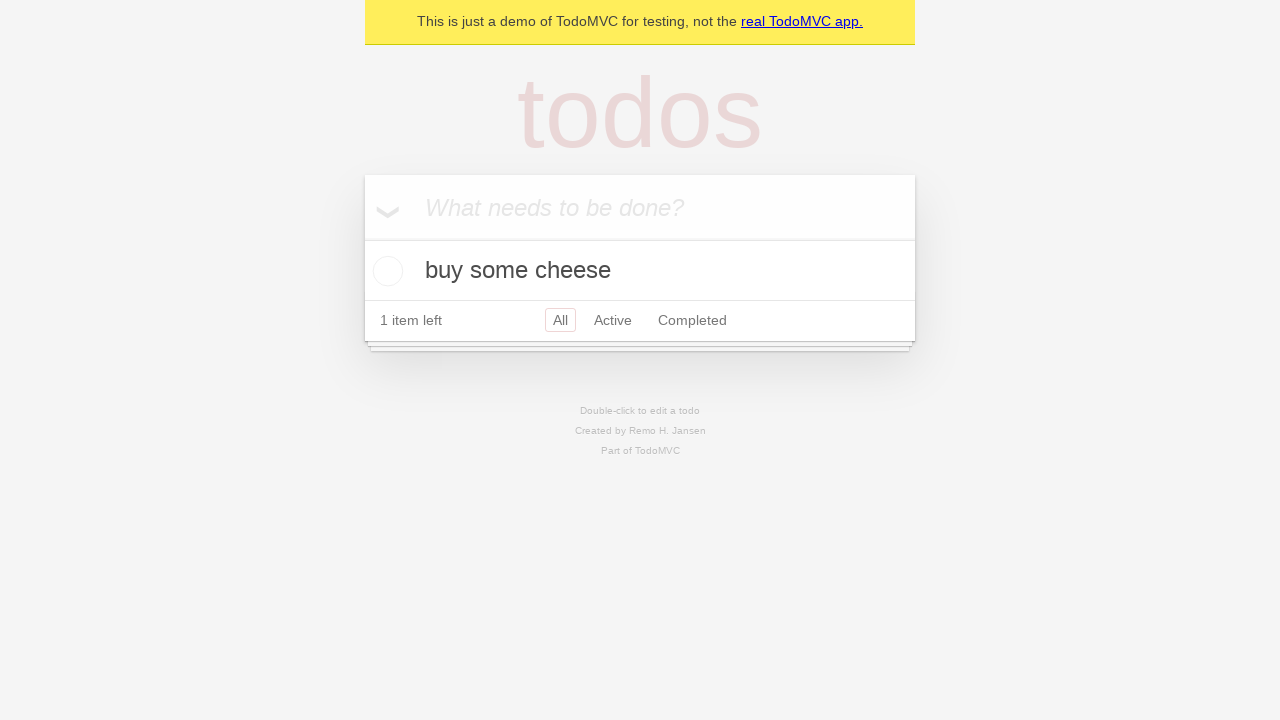

Filled todo input with 'feed the cat' on internal:attr=[placeholder="What needs to be done?"i]
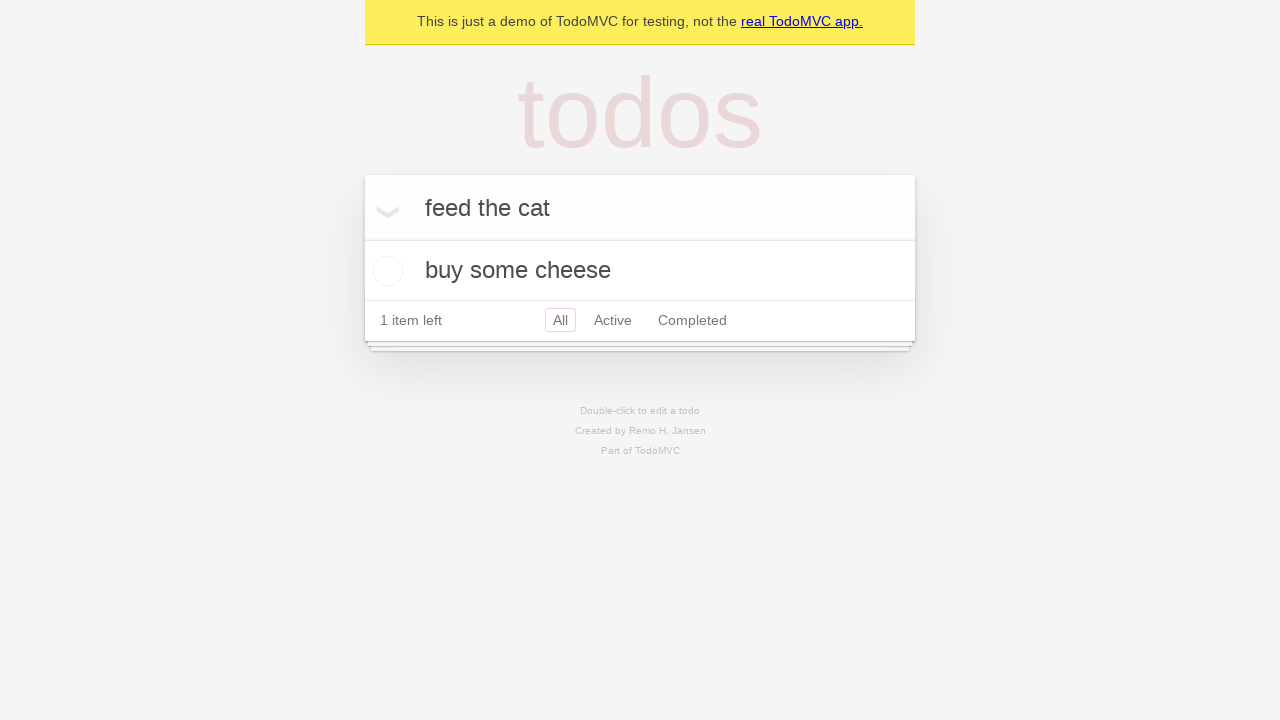

Pressed Enter to add second todo on internal:attr=[placeholder="What needs to be done?"i]
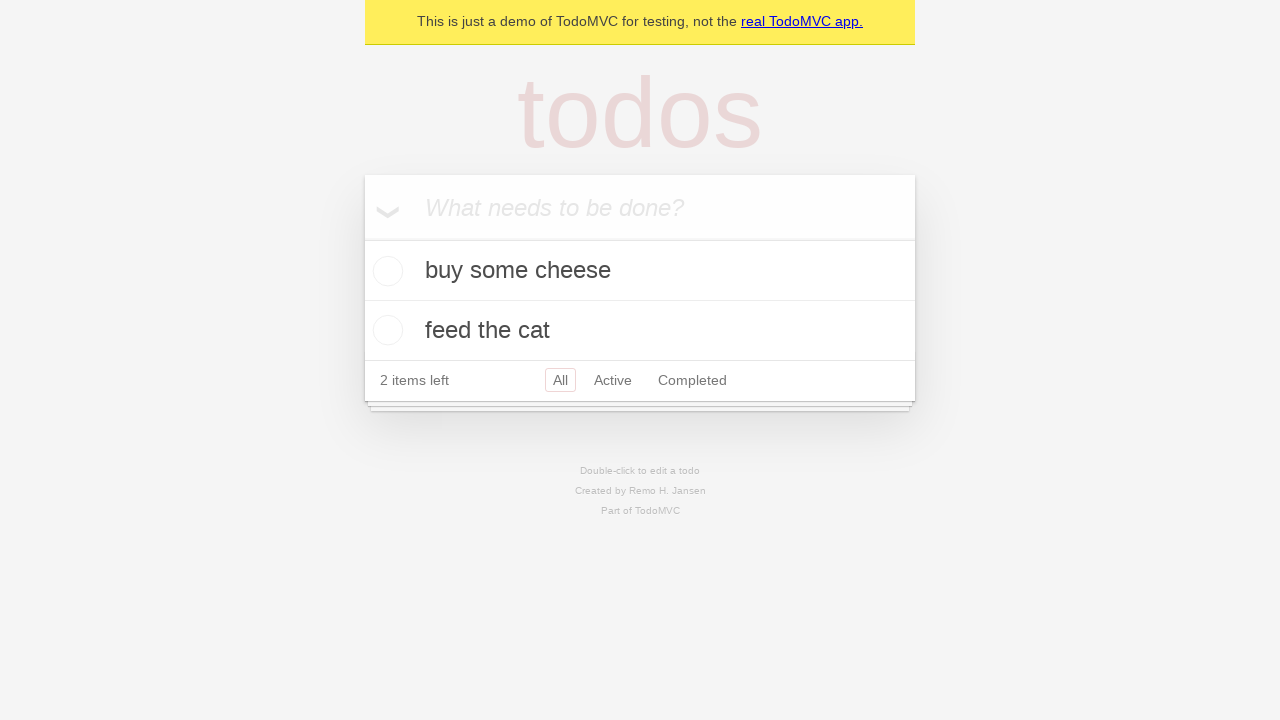

Filled todo input with 'book a doctors appointment' on internal:attr=[placeholder="What needs to be done?"i]
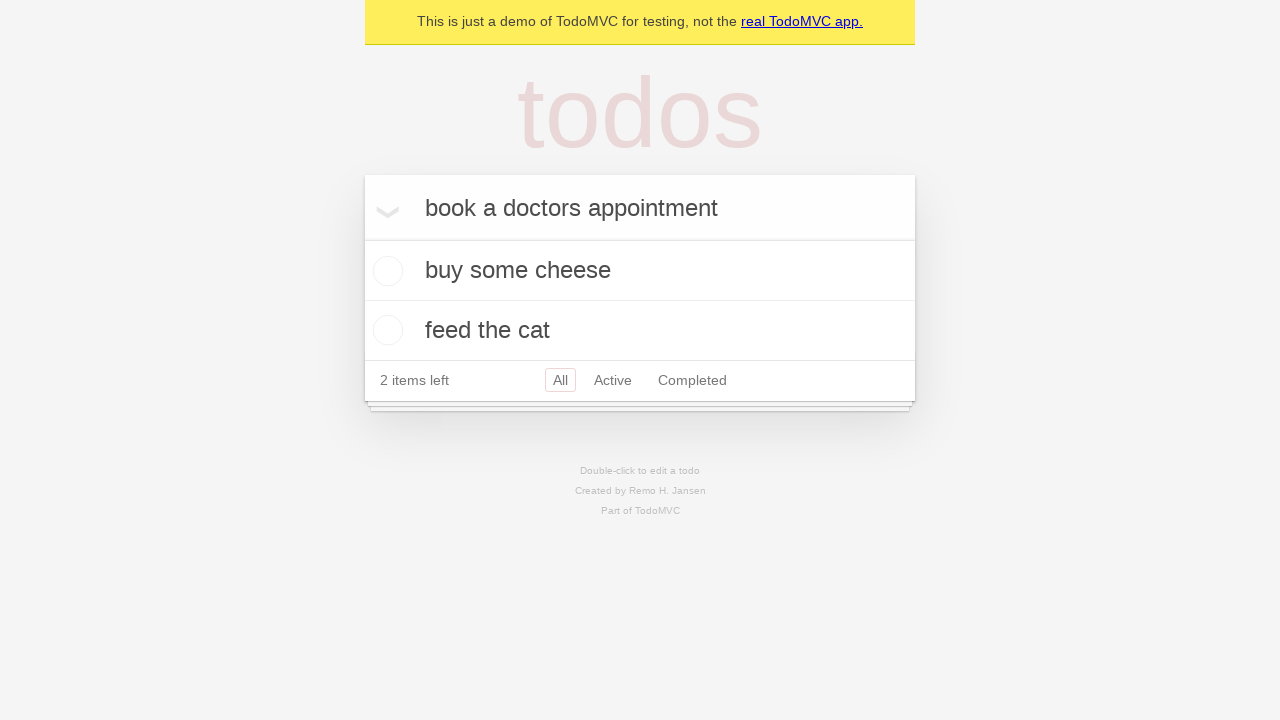

Pressed Enter to add third todo on internal:attr=[placeholder="What needs to be done?"i]
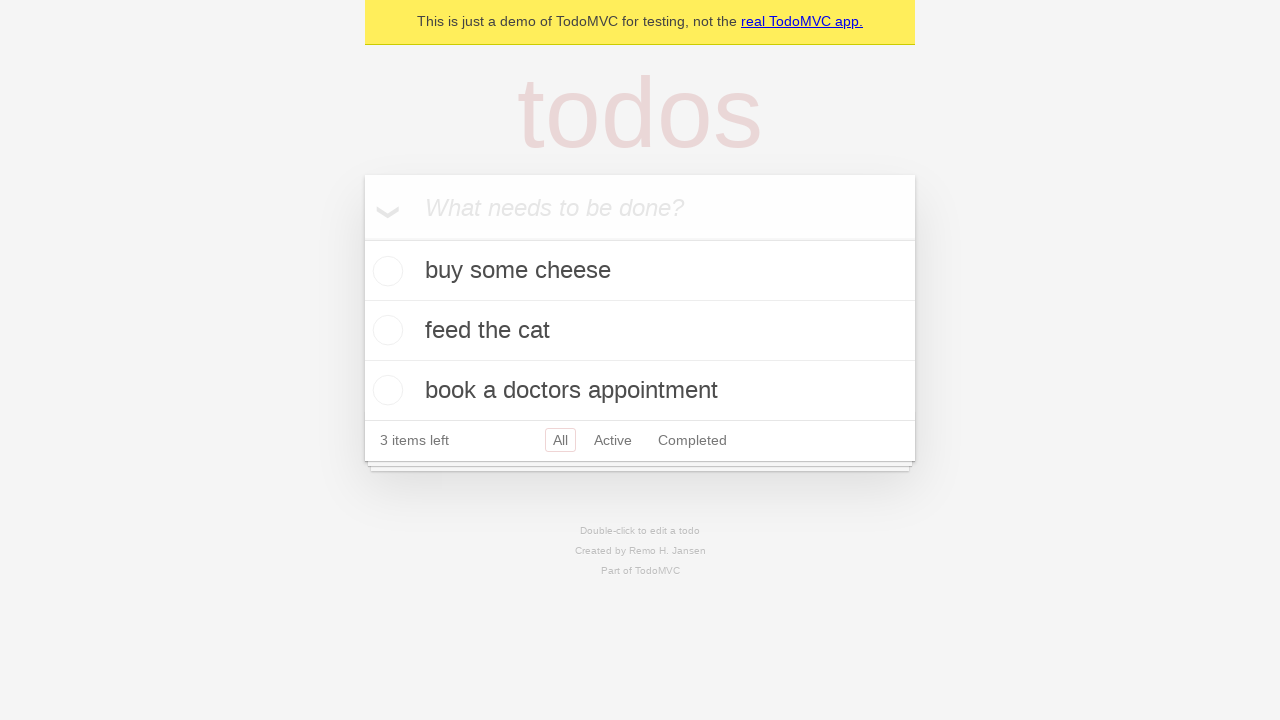

Marked first todo as complete at (385, 271) on .todo-list li .toggle >> nth=0
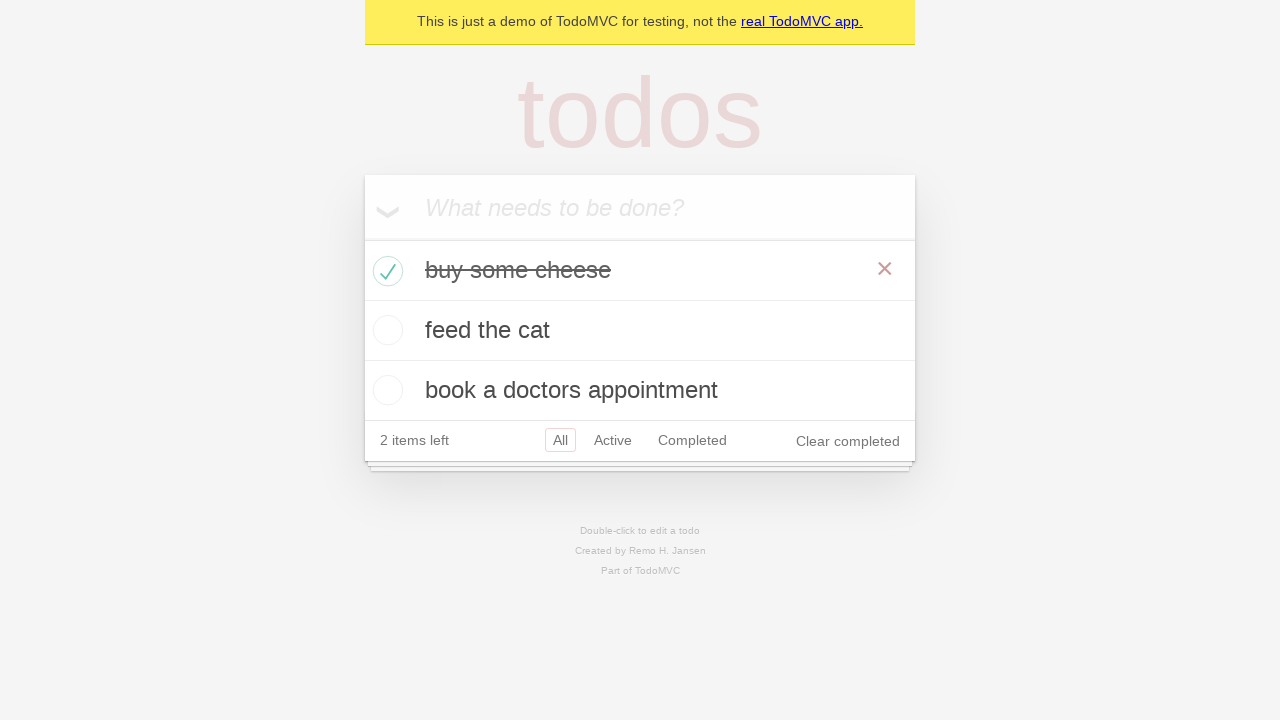

Clear completed button is now visible
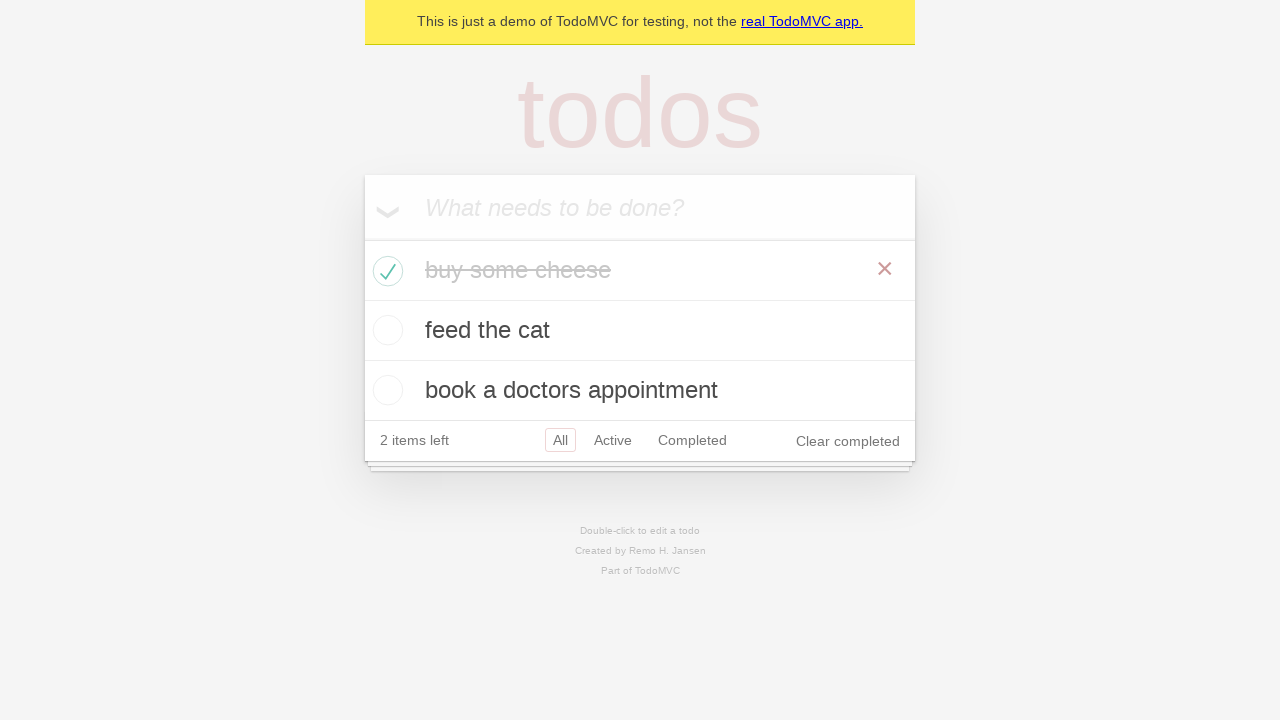

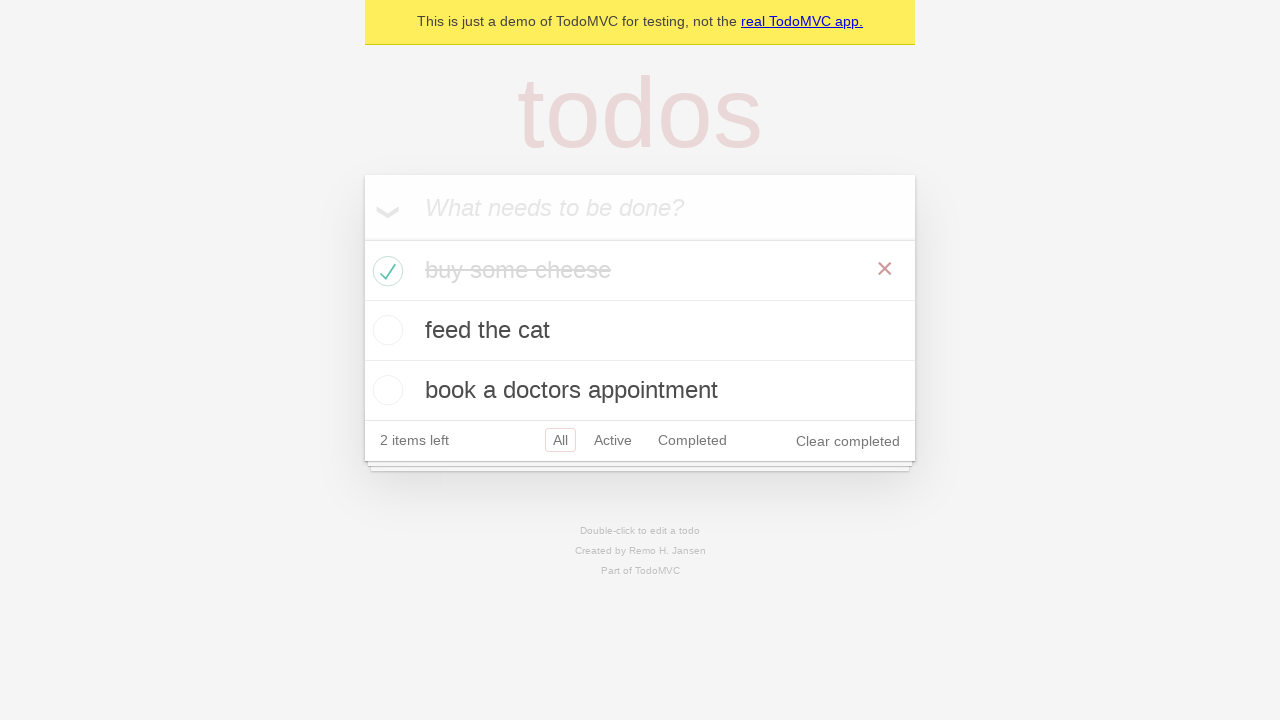